Tests a dropdown selection page by calculating the sum of two numbers and selecting the result from a dropdown

Starting URL: http://suninjuly.github.io/selects1.html

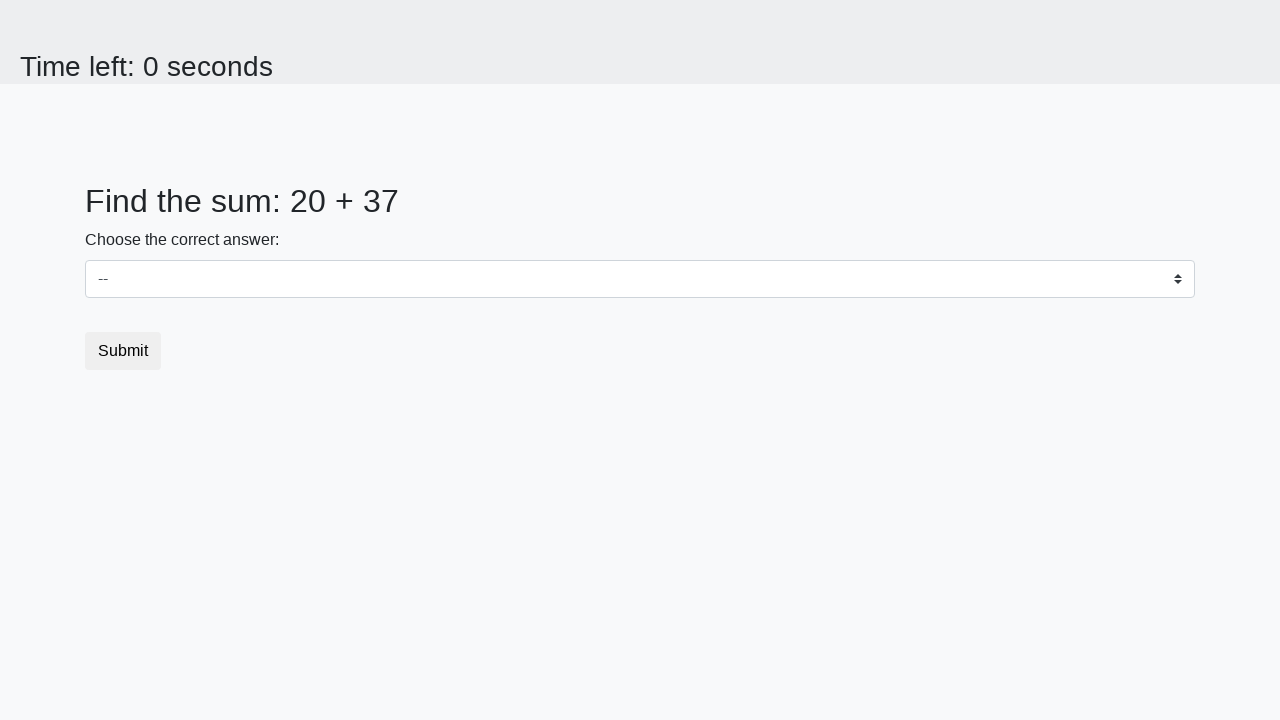

Retrieved first number from page
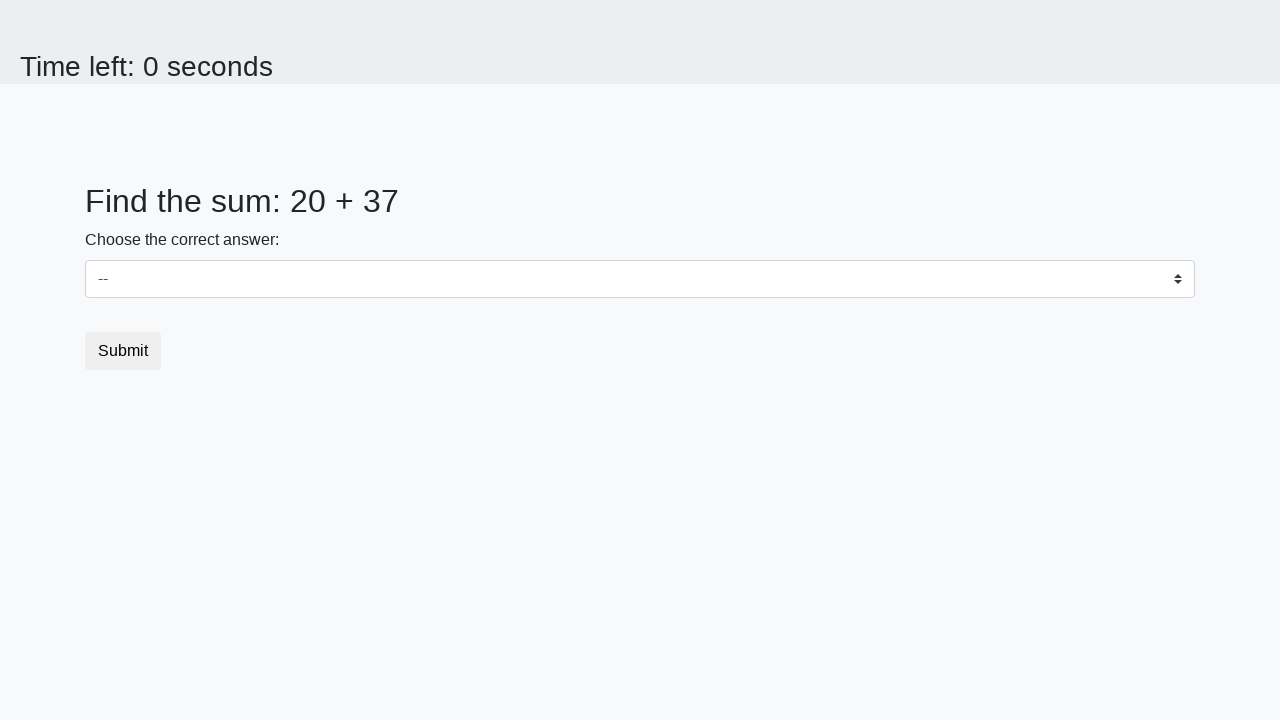

Retrieved second number from page
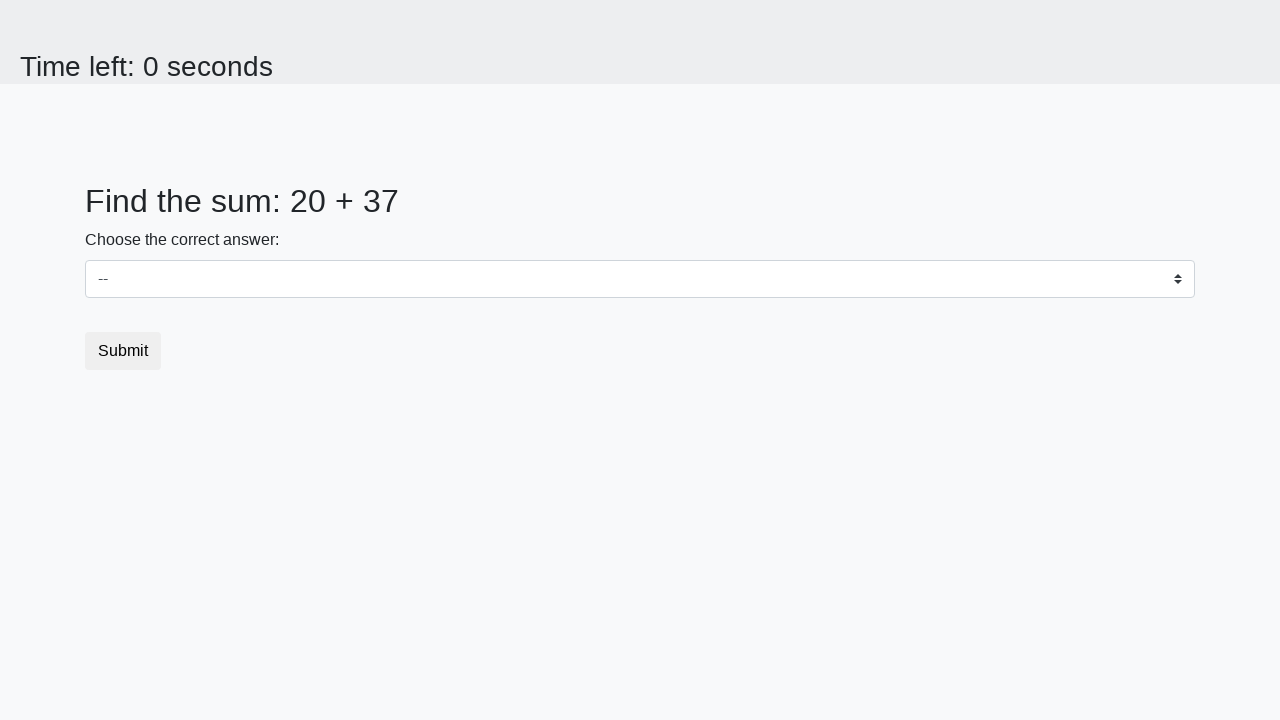

Calculated sum of 20 + 37 = 57
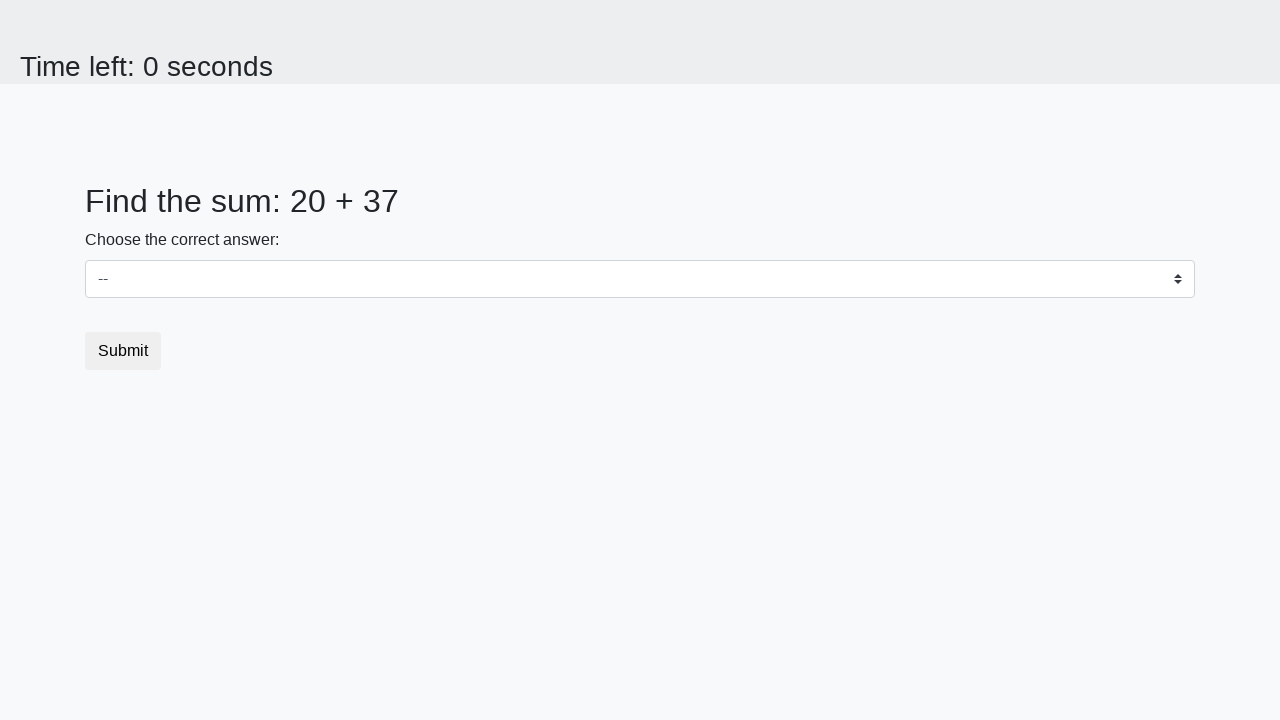

Selected sum value '57' from dropdown on select
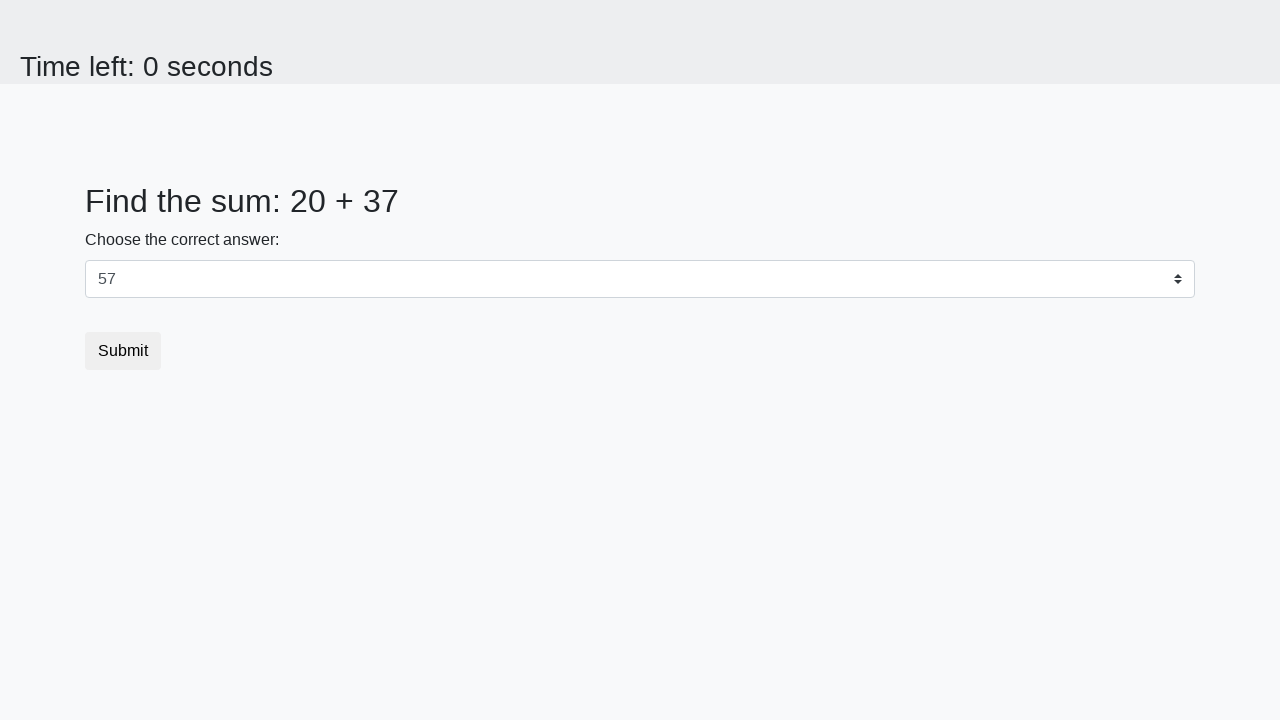

Clicked submit button at (123, 351) on .btn.btn-default
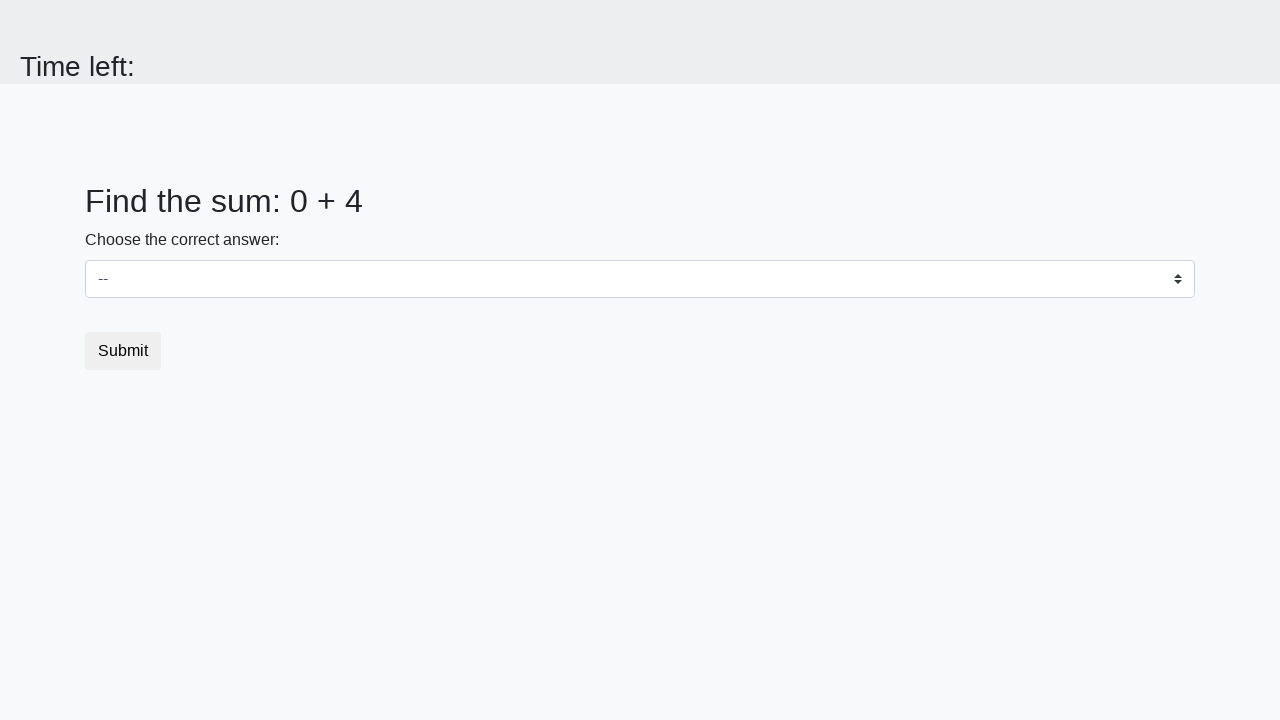

Alert dialog handler configured
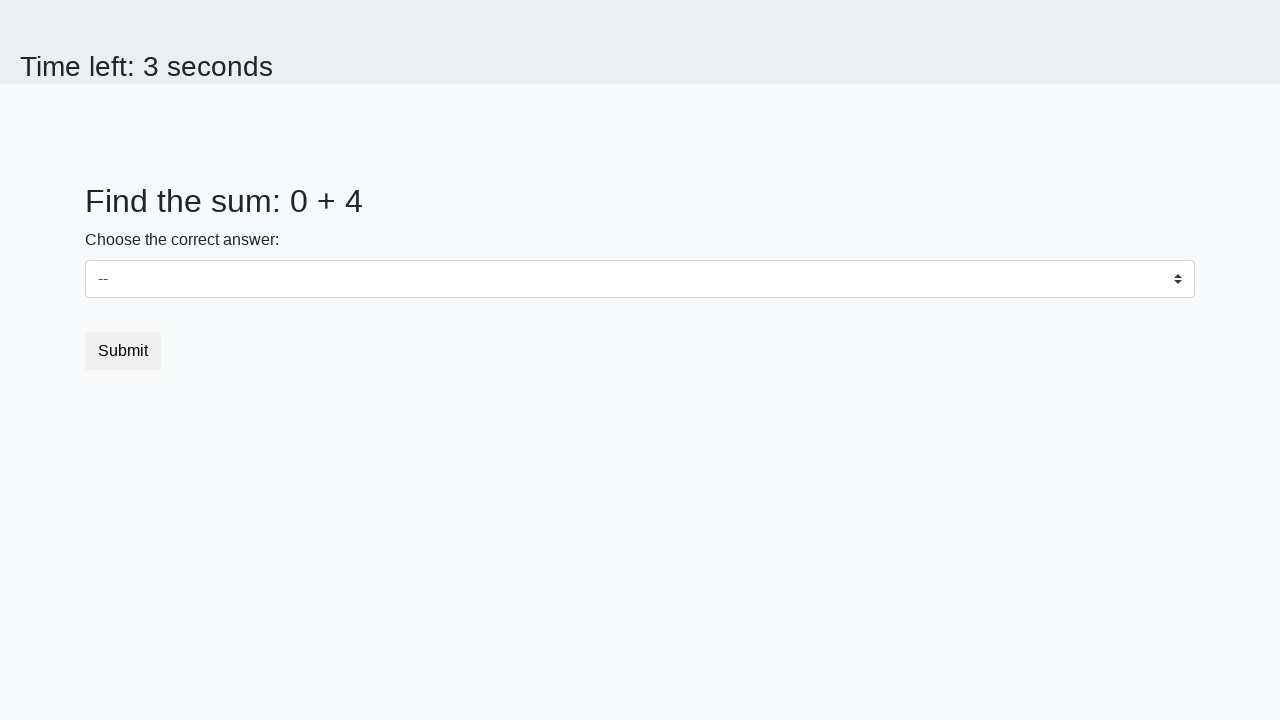

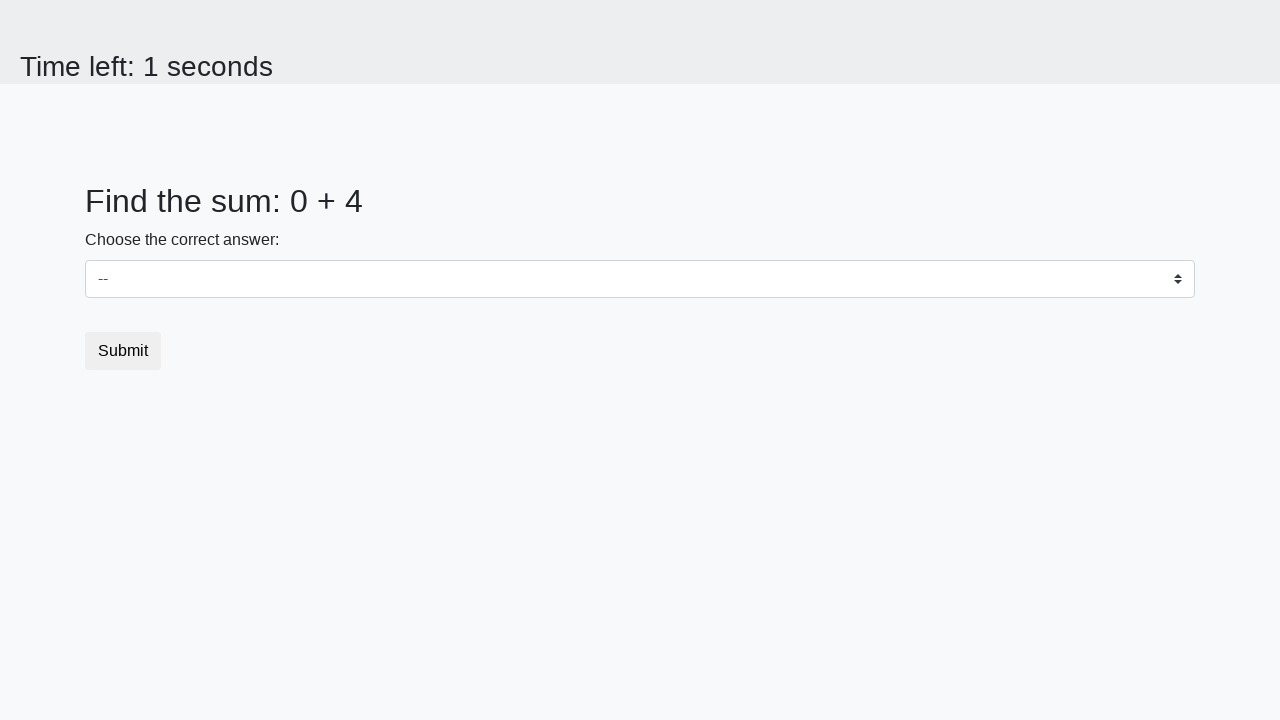